Tests dropdown selection functionality by scrolling to a dropdown element and selecting an option by visible text

Starting URL: https://artoftesting.com/sampleSiteForSelenium

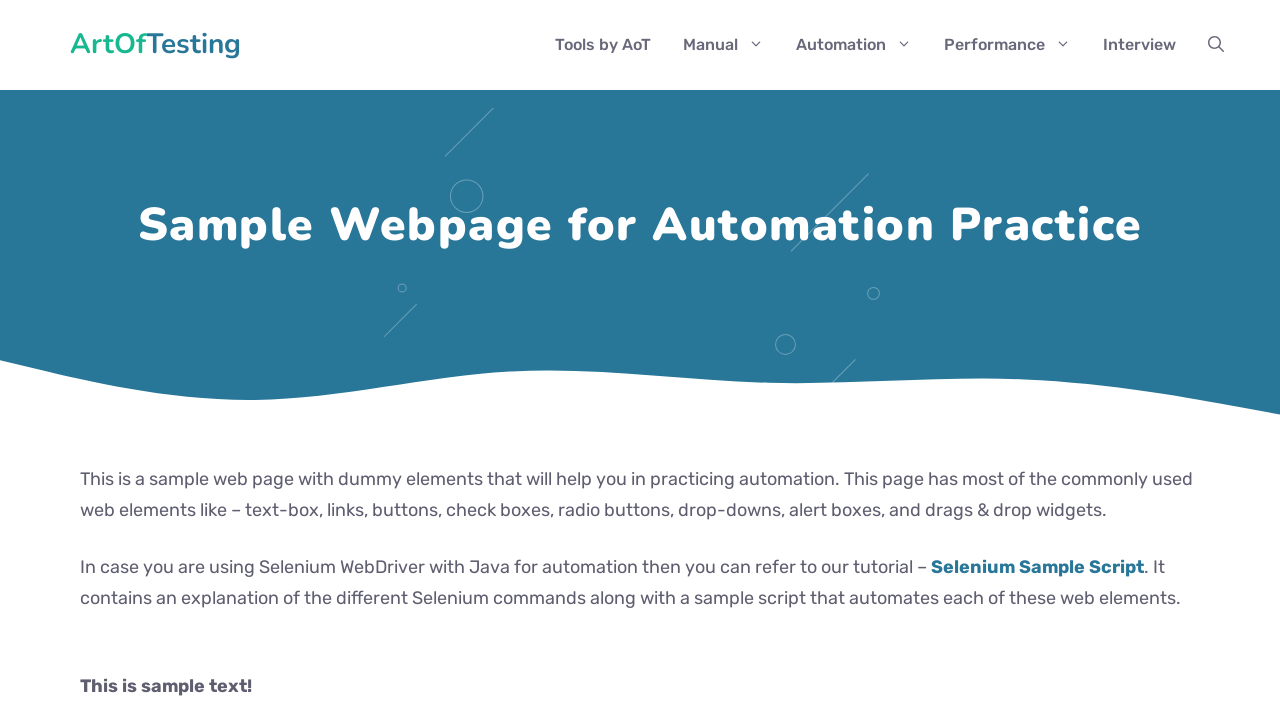

Scrolled down 500 pixels to make dropdown visible
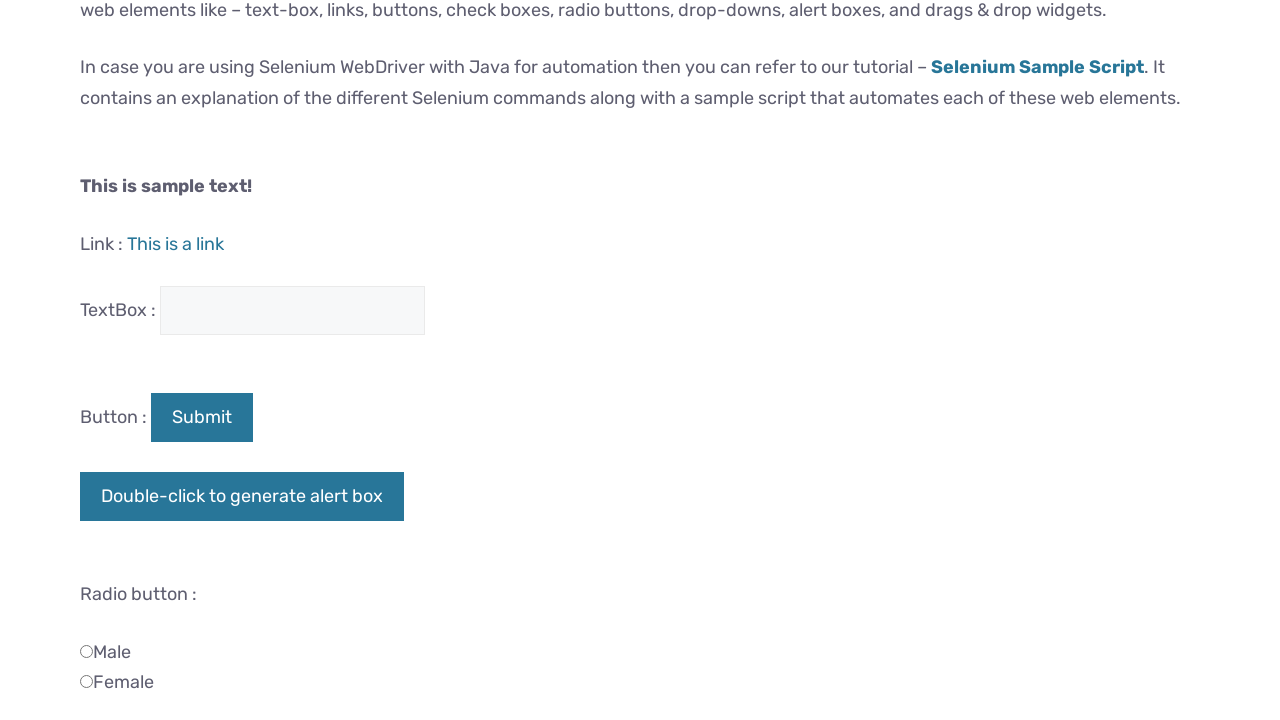

Selected 'Database Testing' from the dropdown list on xpath=//*[@id='testingDropdown']
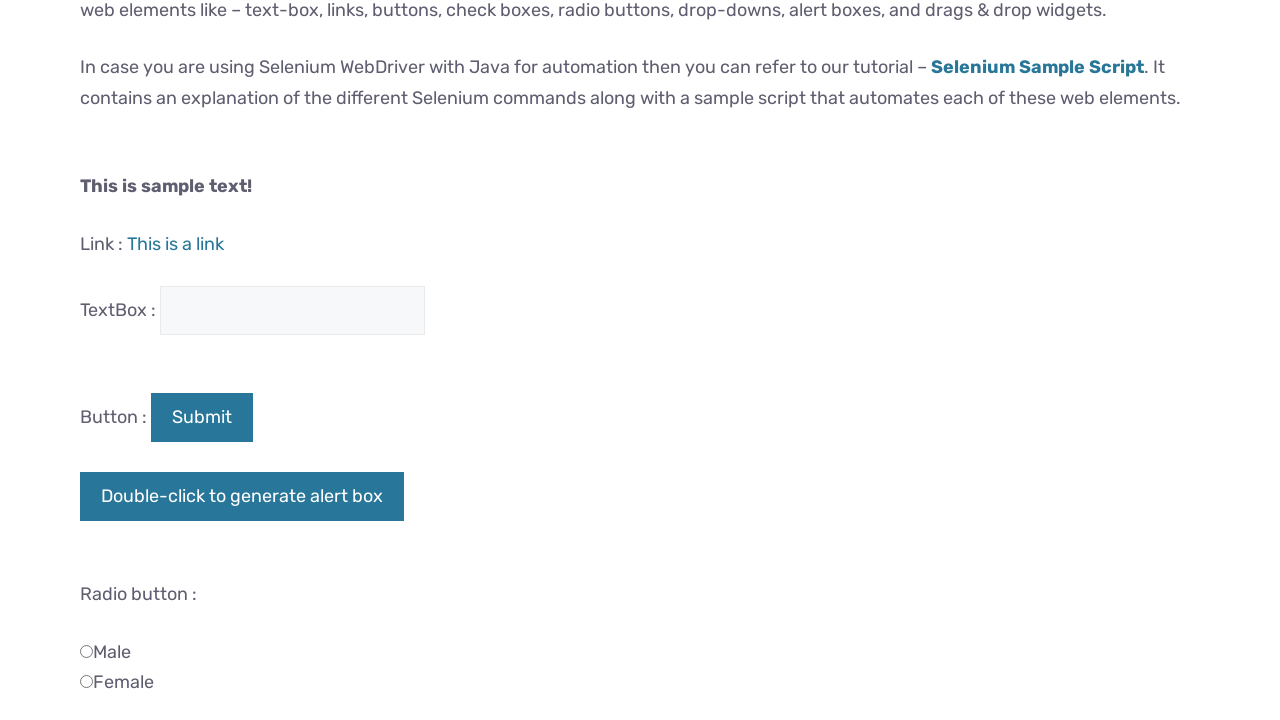

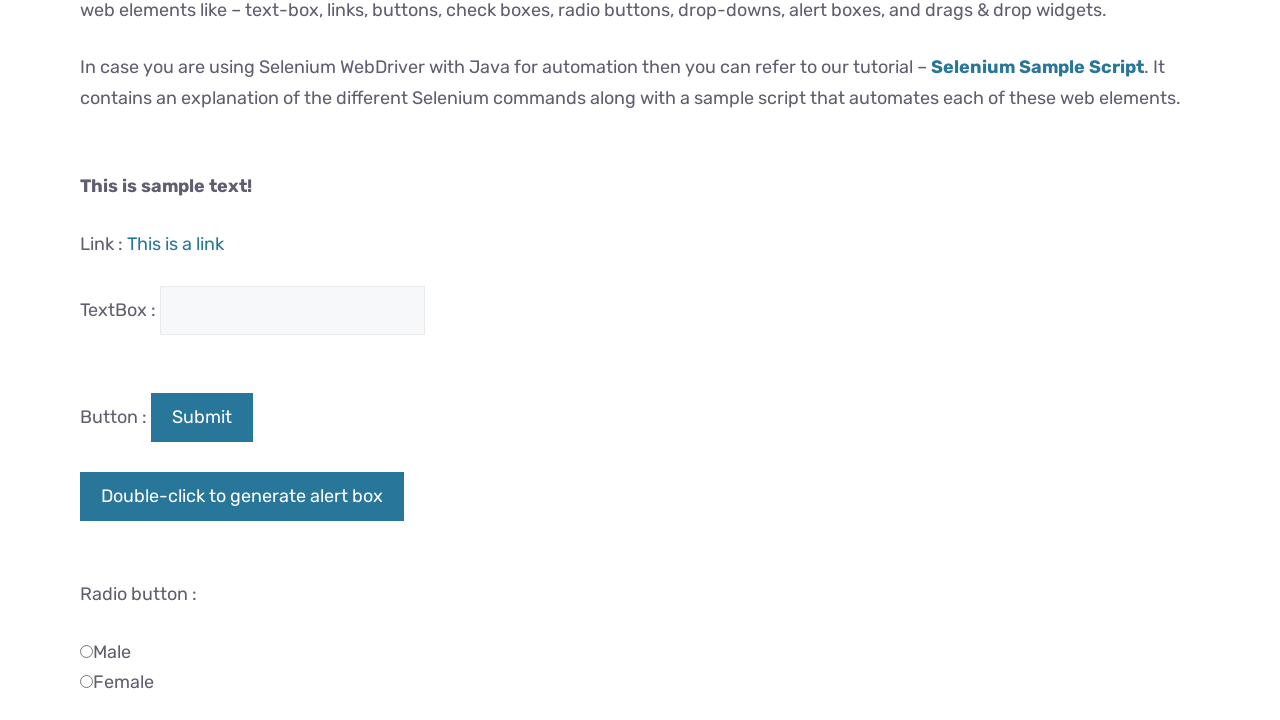